Tests a slow calculator by setting a delay value, clicking buttons to calculate 7+8, and verifying the result equals 15

Starting URL: https://bonigarcia.dev/selenium-webdriver-java/slow-calculator.html

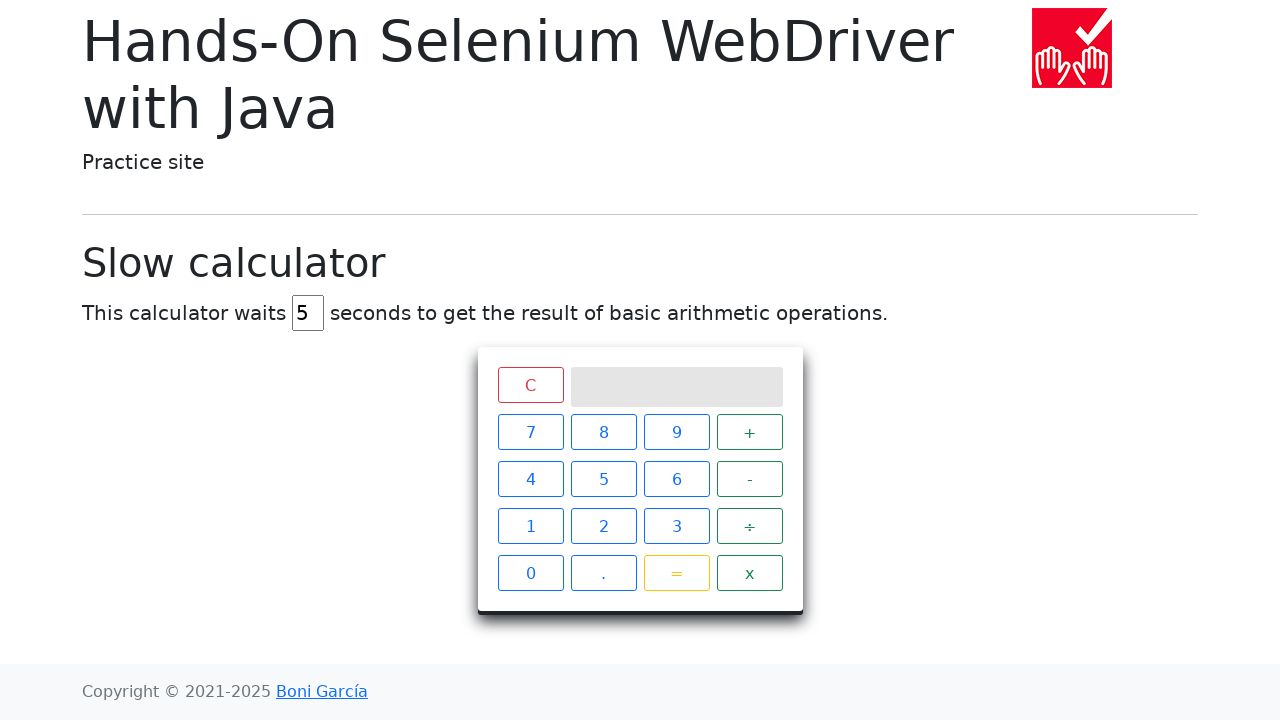

Cleared existing delay value on #delay
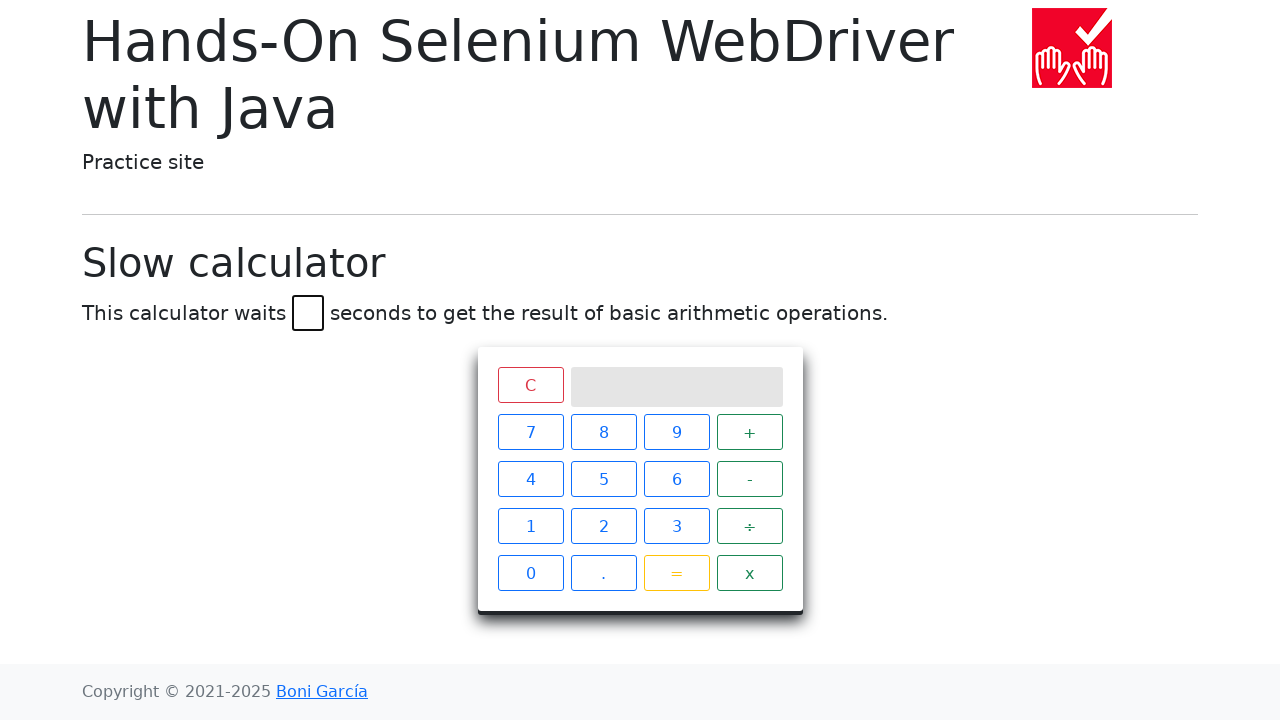

Set delay value to 45 on #delay
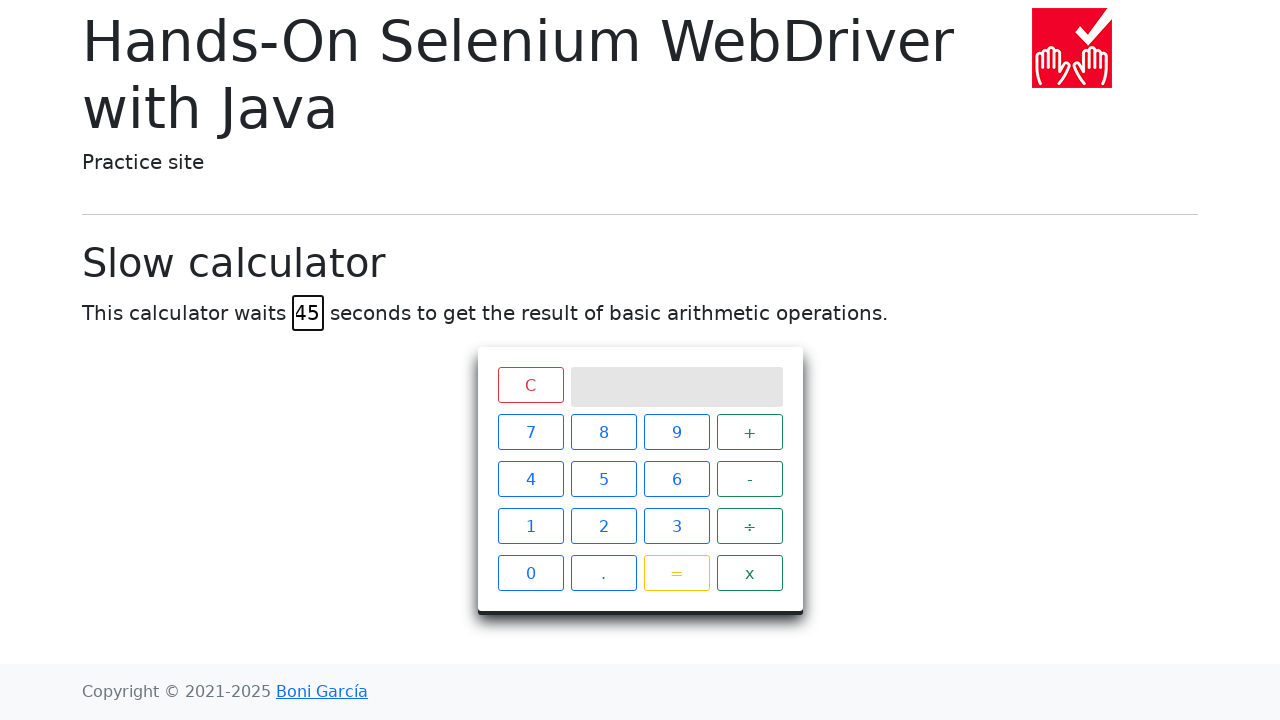

Clicked calculator button '7' at (530, 432) on xpath=//span[text()='7']
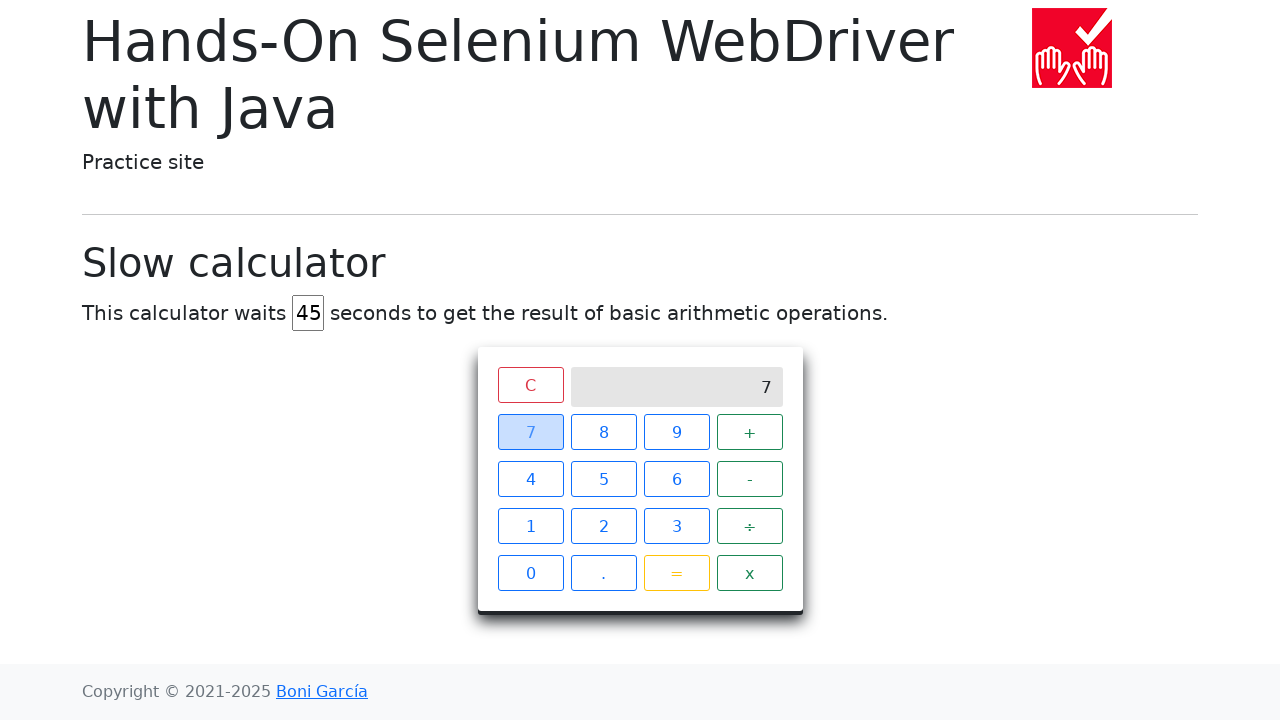

Clicked calculator button '+' at (750, 432) on xpath=//span[text()='+']
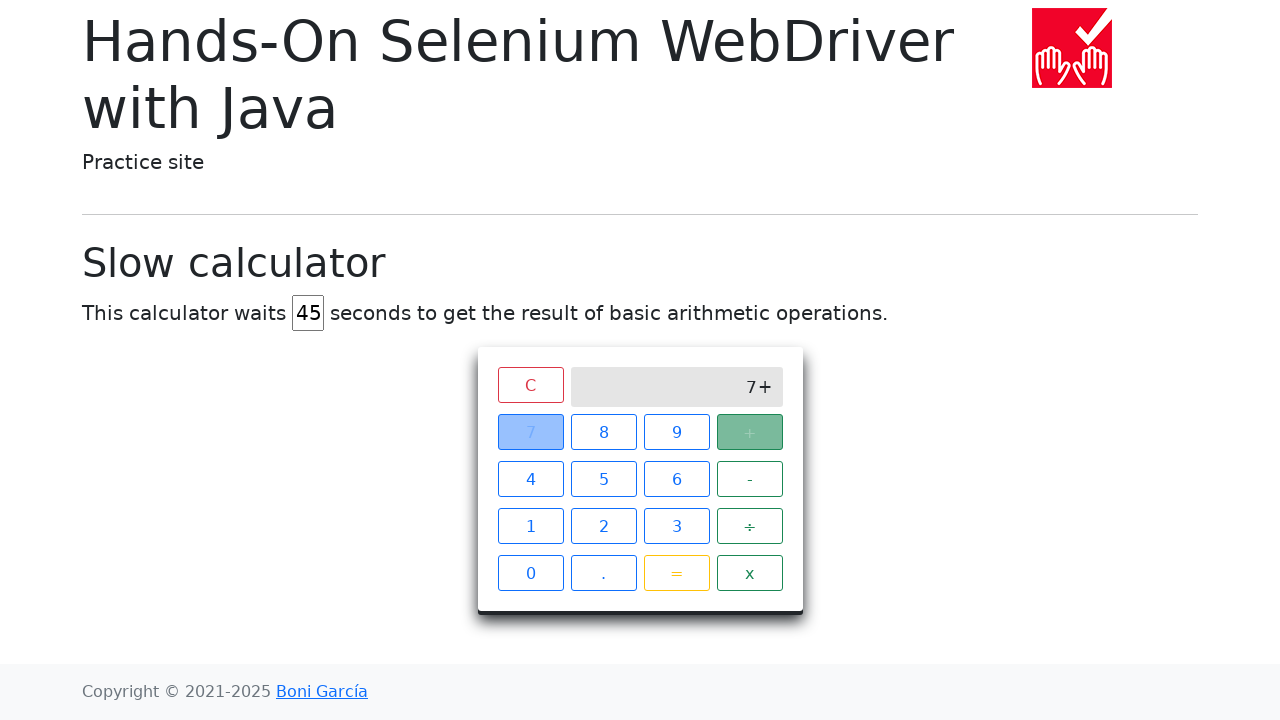

Clicked calculator button '8' at (604, 432) on xpath=//span[text()='8']
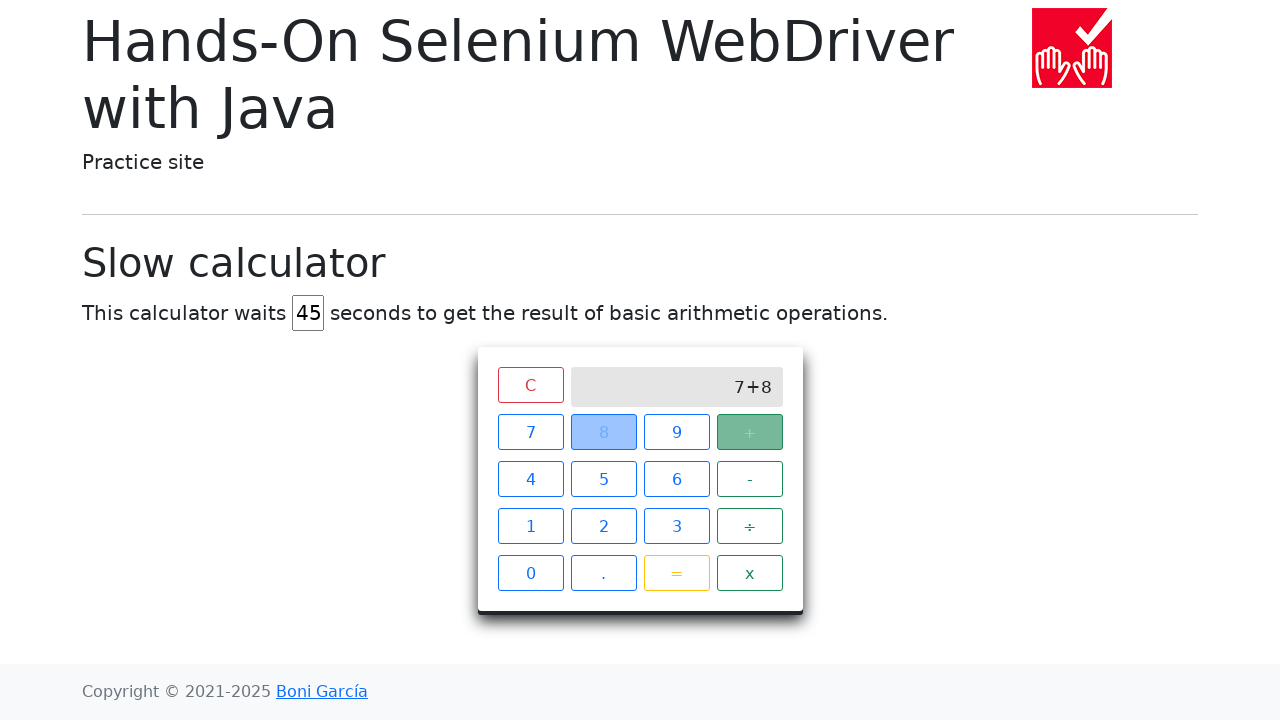

Clicked calculator button '=' at (676, 573) on xpath=//span[text()='=']
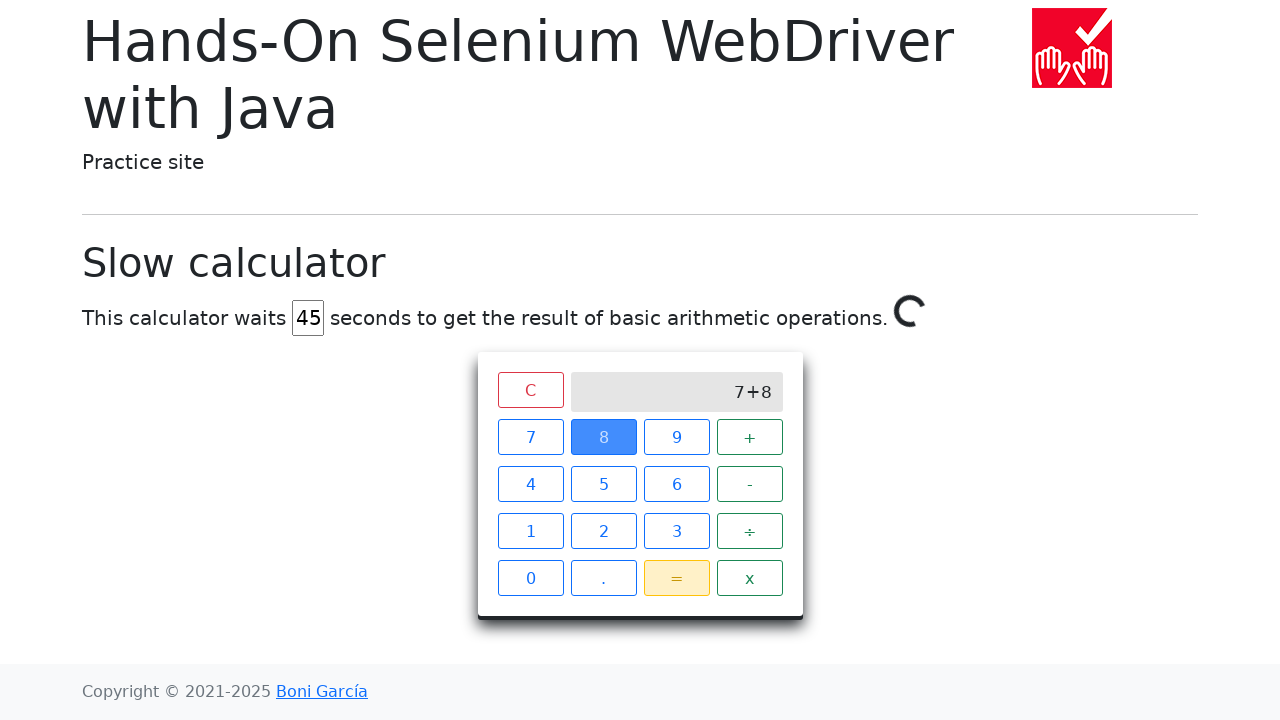

Waited for slow calculator result to equal 15
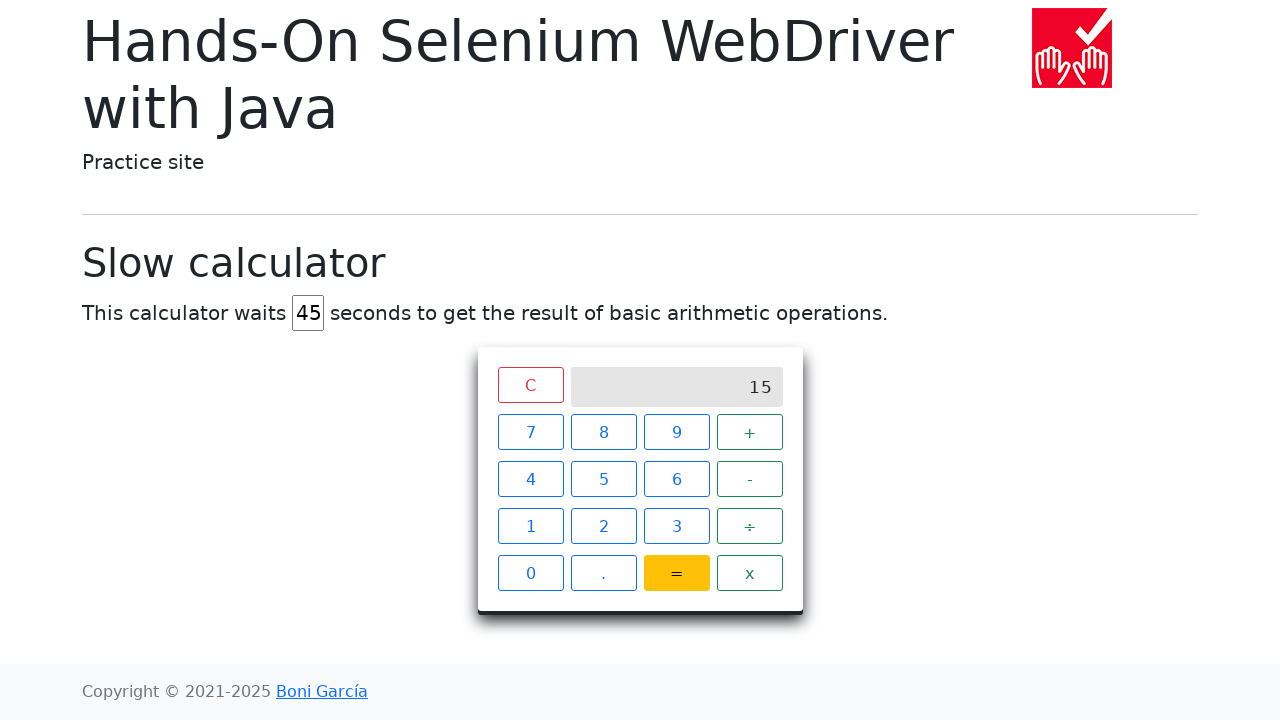

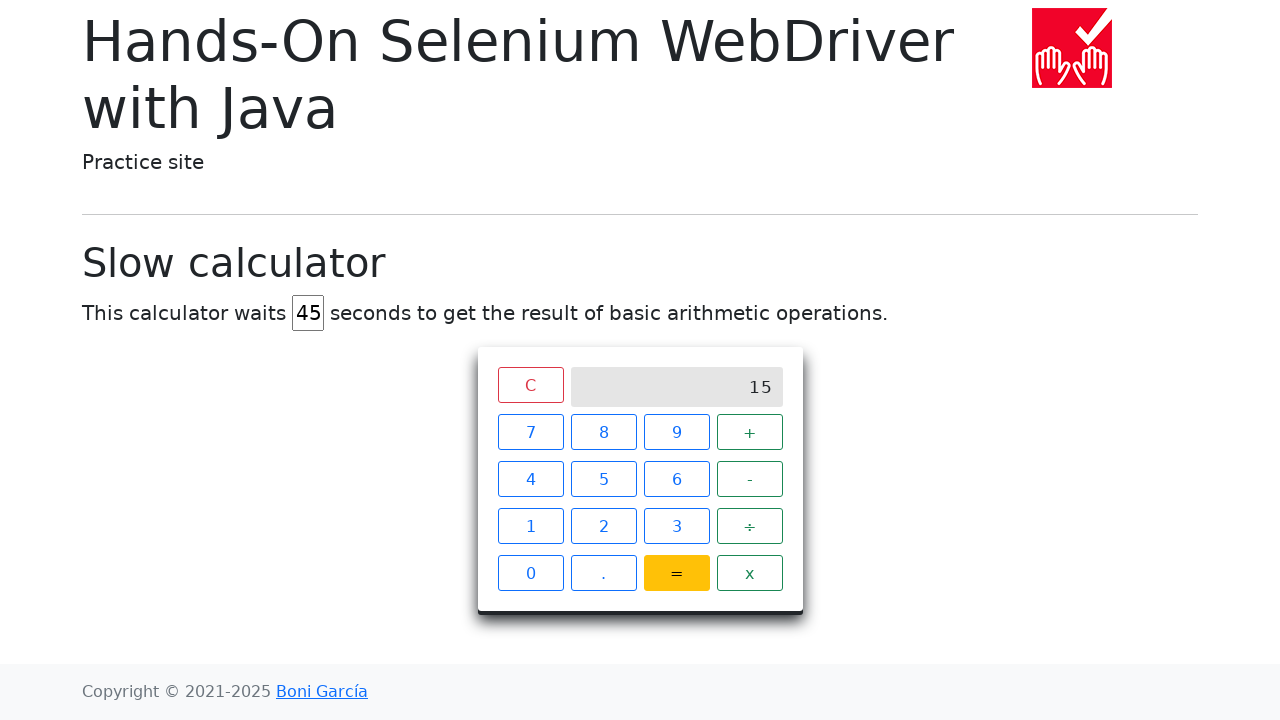